Tests various UI form controls including dropdown selection, radio button clicks, and checkbox interactions on a practice page

Starting URL: https://rahulshettyacademy.com/loginpagePractise/

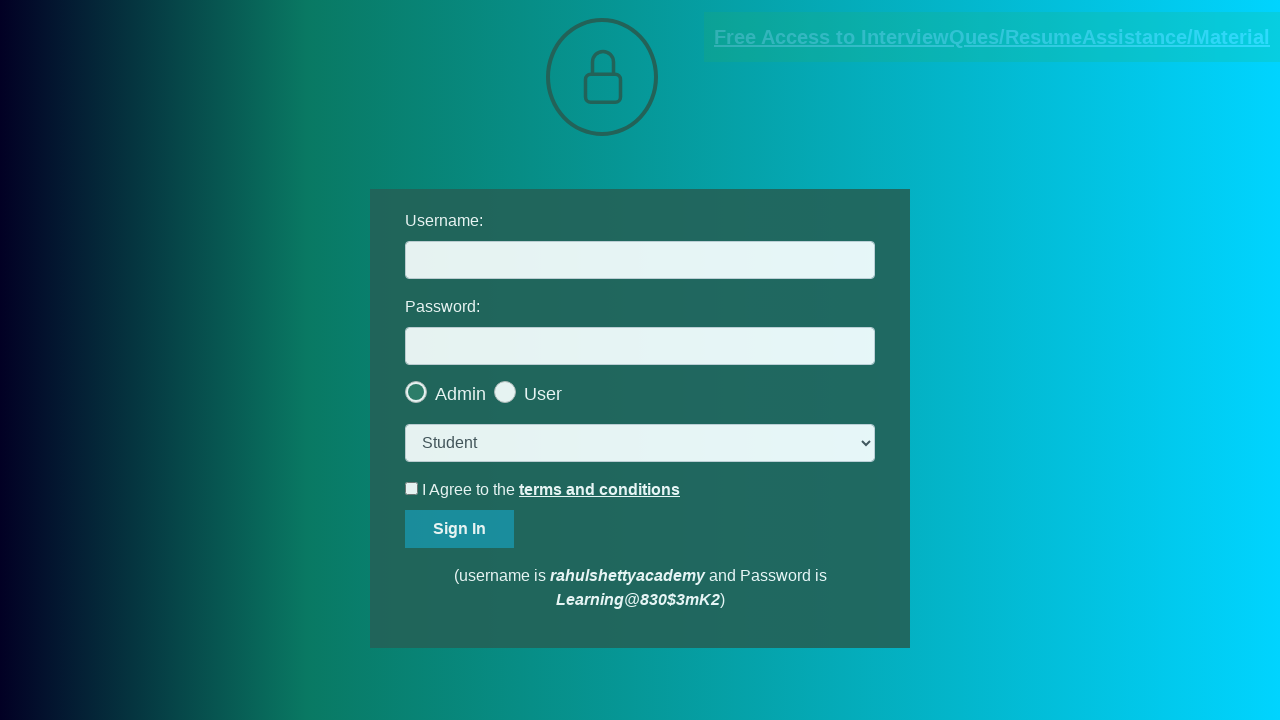

Selected 'Consultant' from dropdown menu on select.form-control
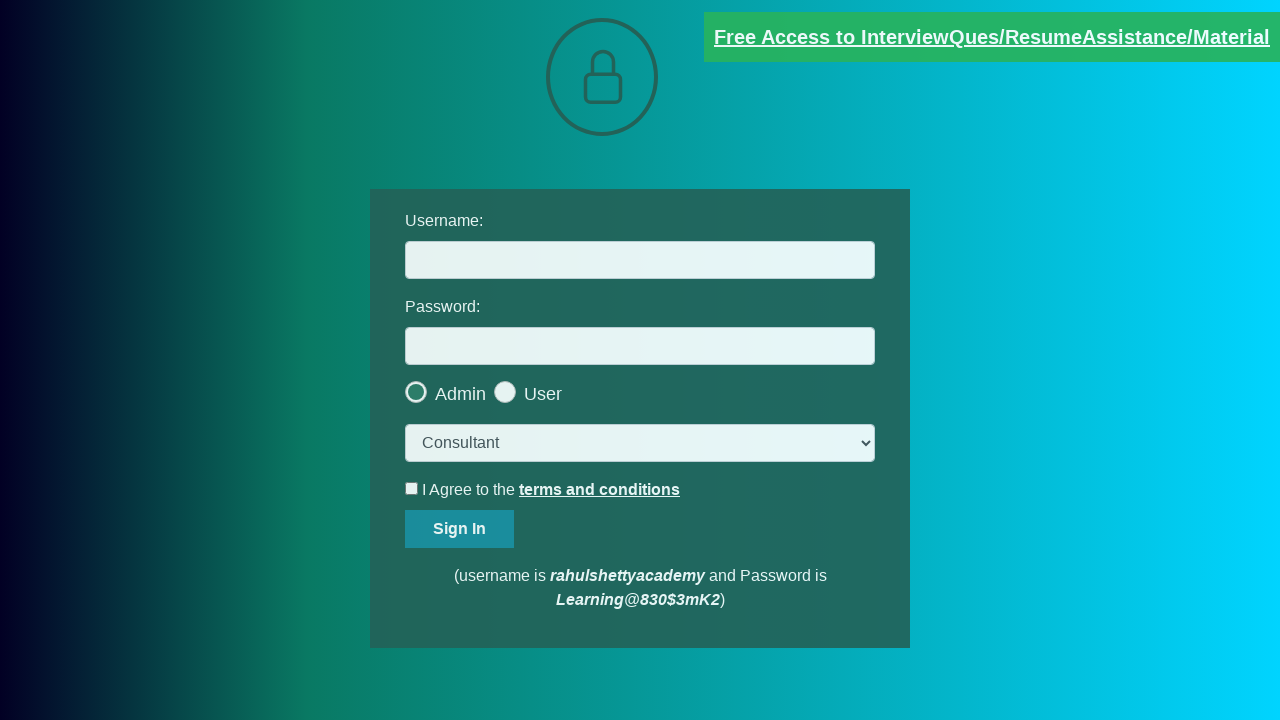

Clicked second radio button option at (543, 394) on .radiotextsty >> nth=1
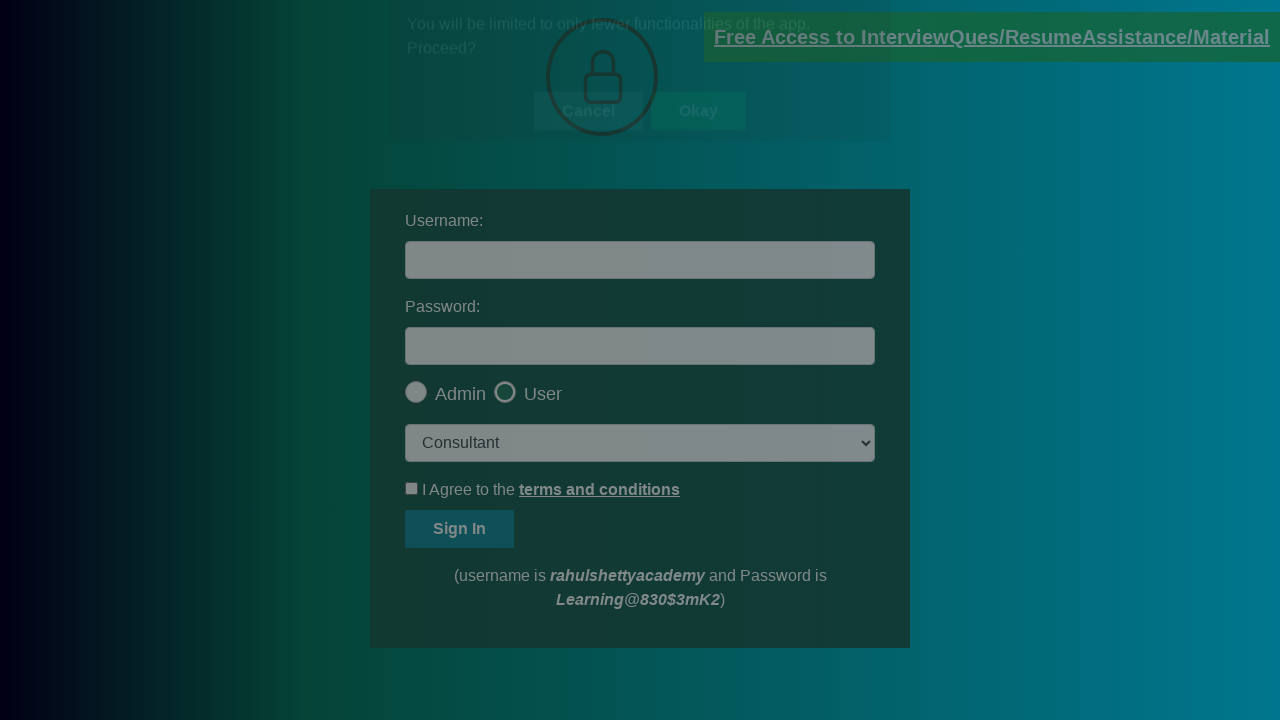

Clicked okay button on popup at (698, 144) on #okayBtn
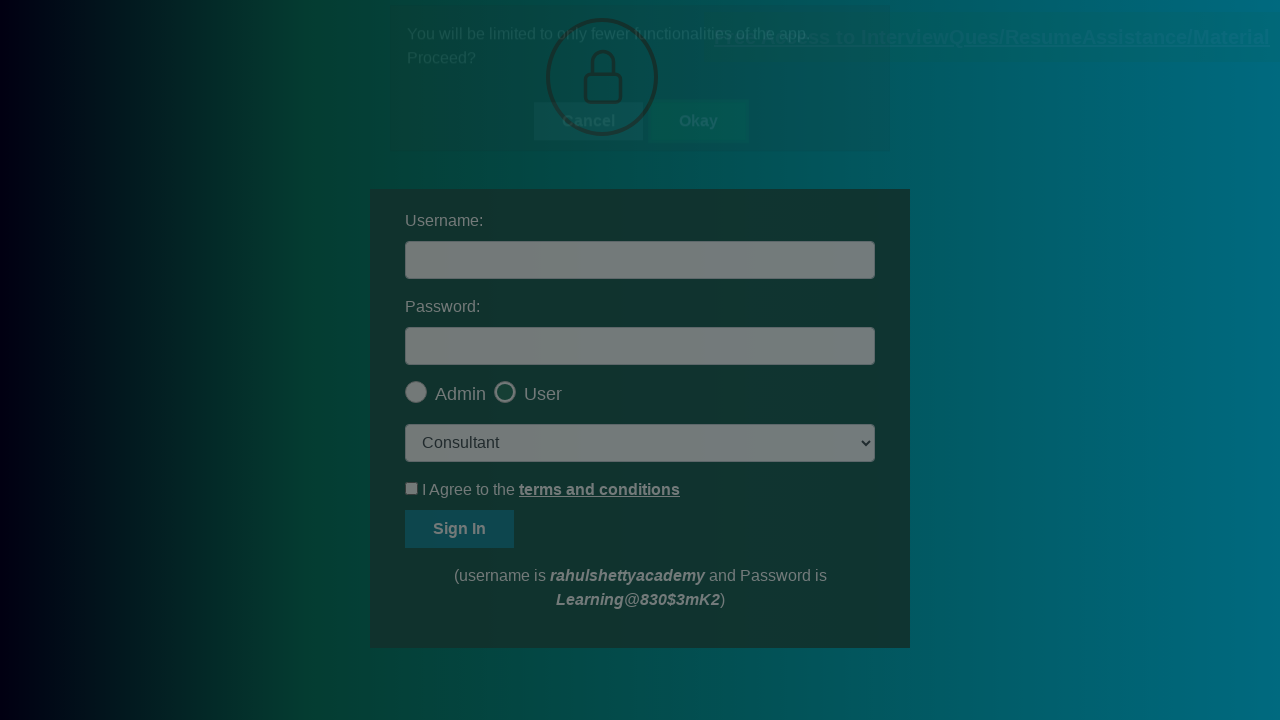

Checked the terms checkbox at (412, 488) on #terms
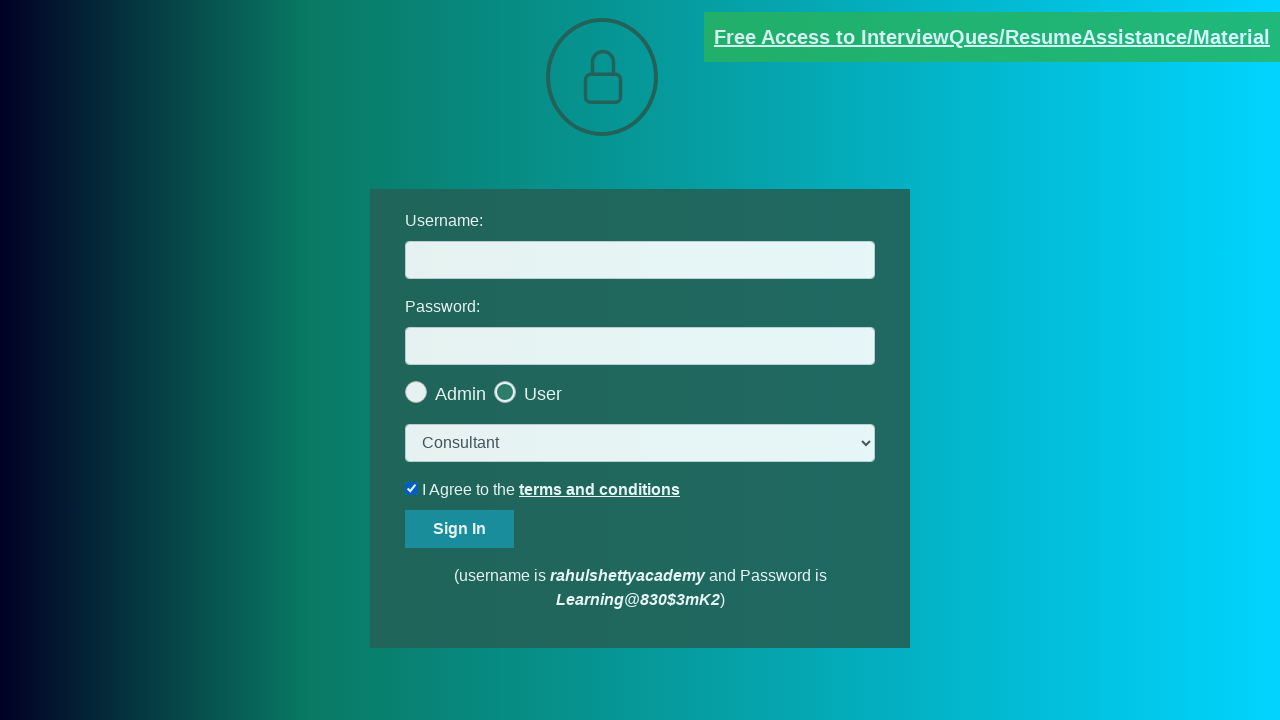

Verified that terms checkbox is checked
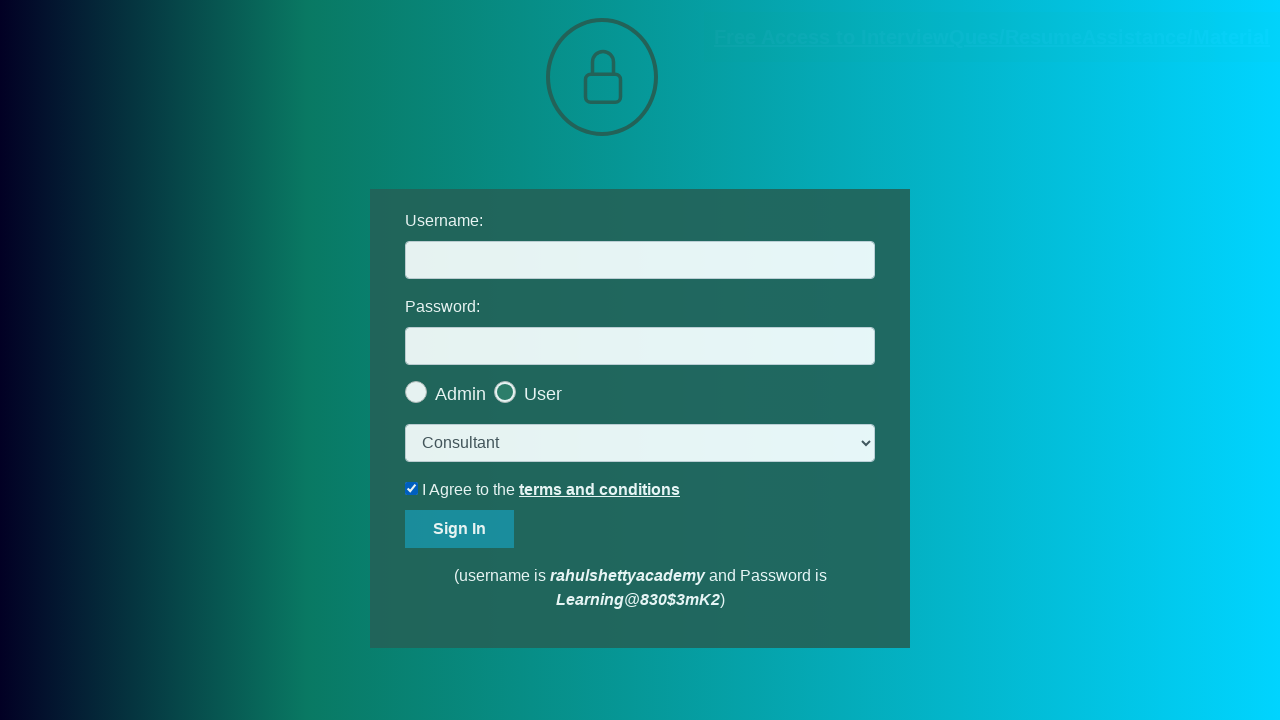

Unchecked the terms checkbox at (412, 488) on #terms
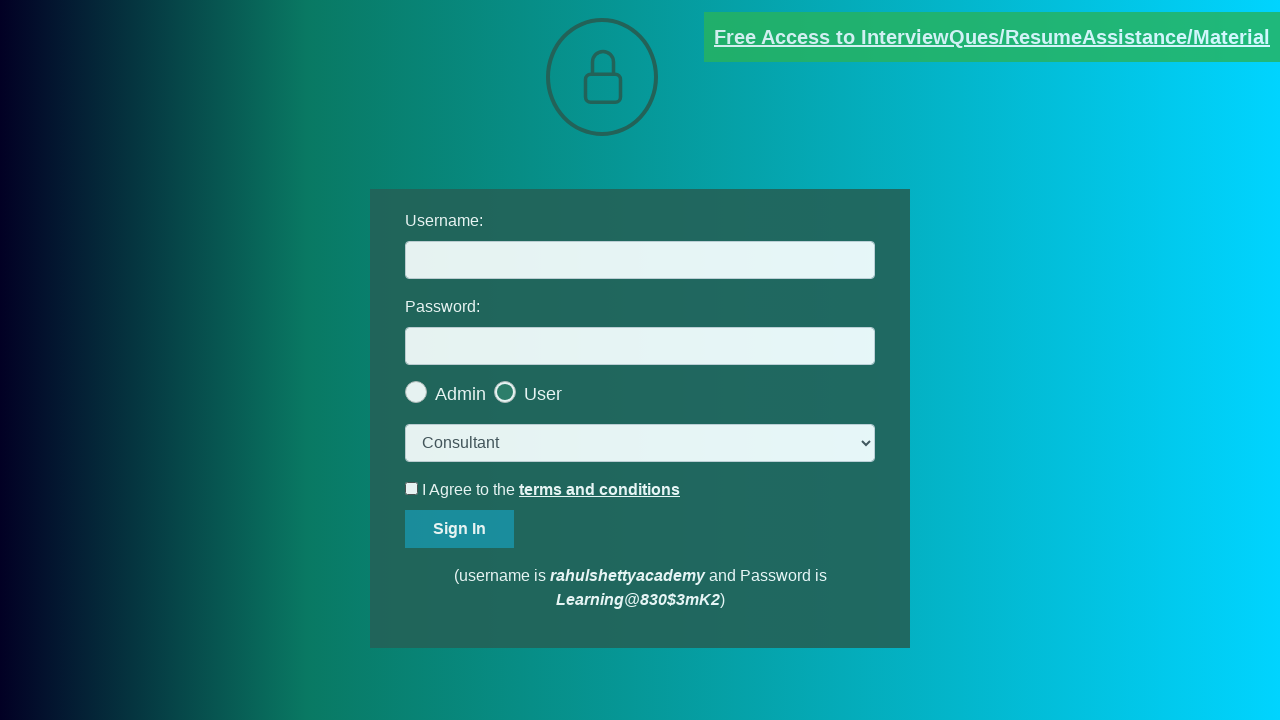

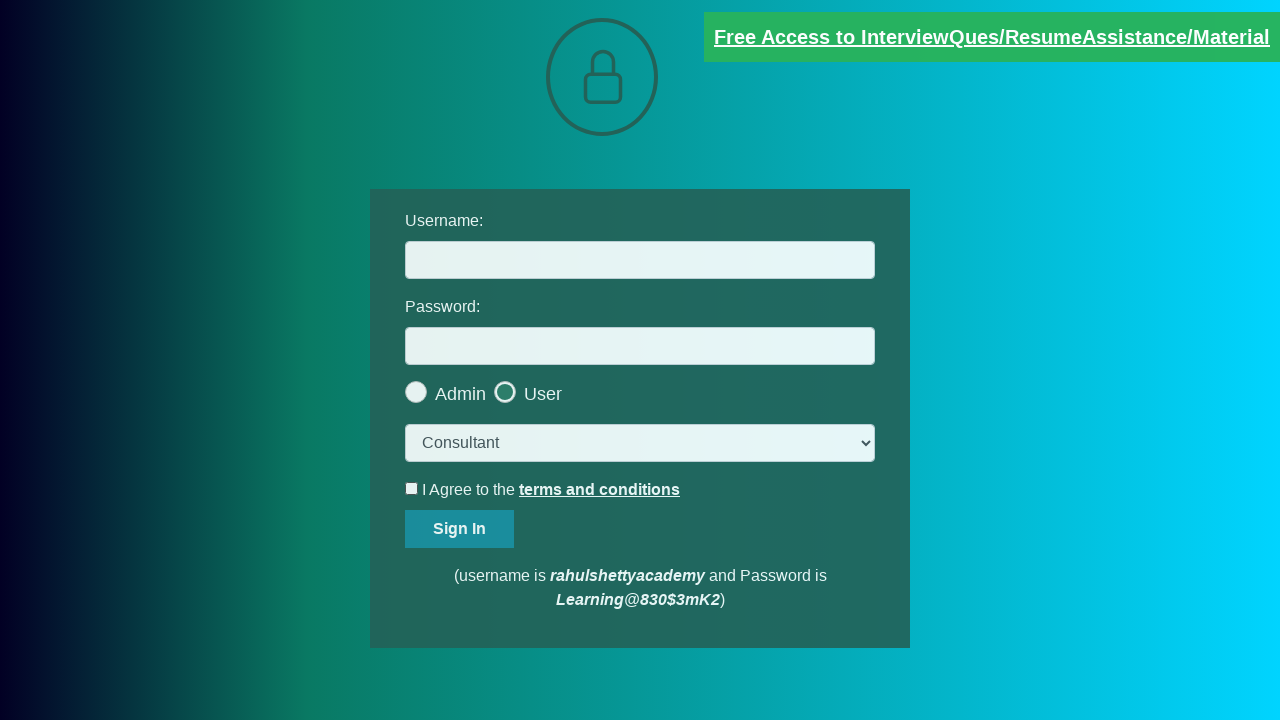